Tests an e-commerce checkout flow by adding a product to cart, filling checkout form, and completing the order

Starting URL: https://practice.automationtesting.in

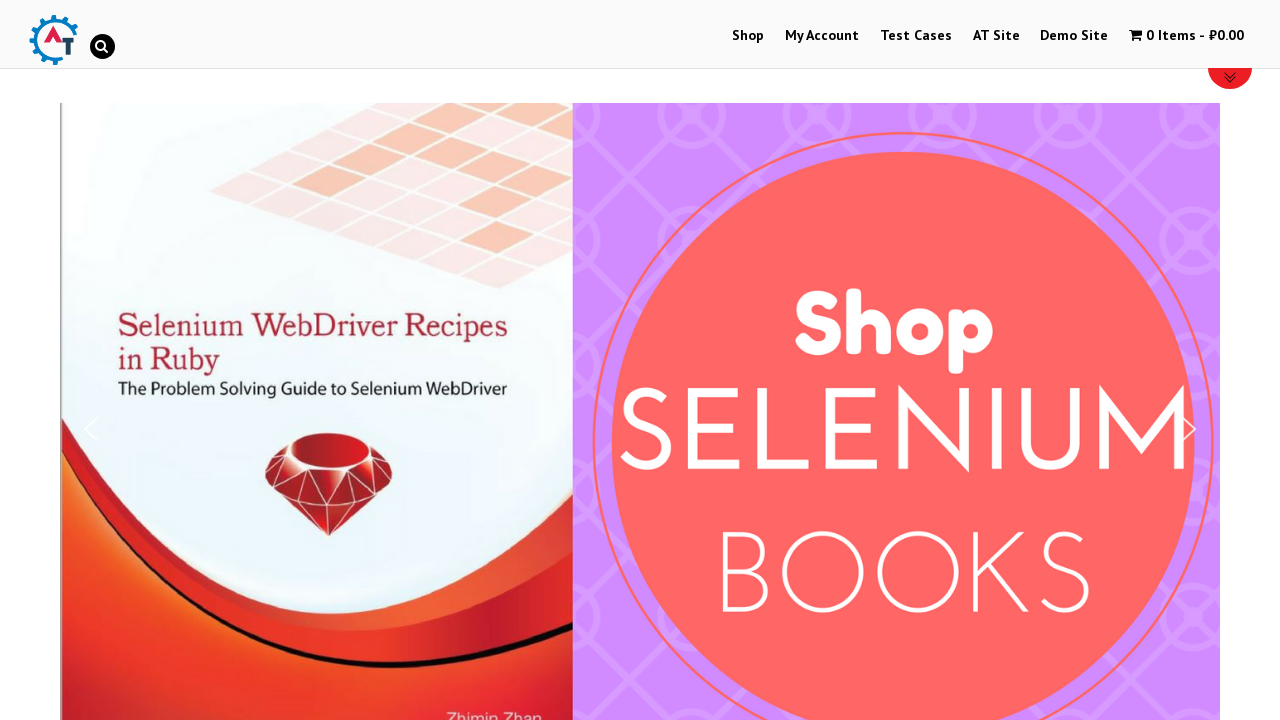

Clicked on My Account link at (822, 36) on a[href="https://practice.automationtesting.in/my-account/"]
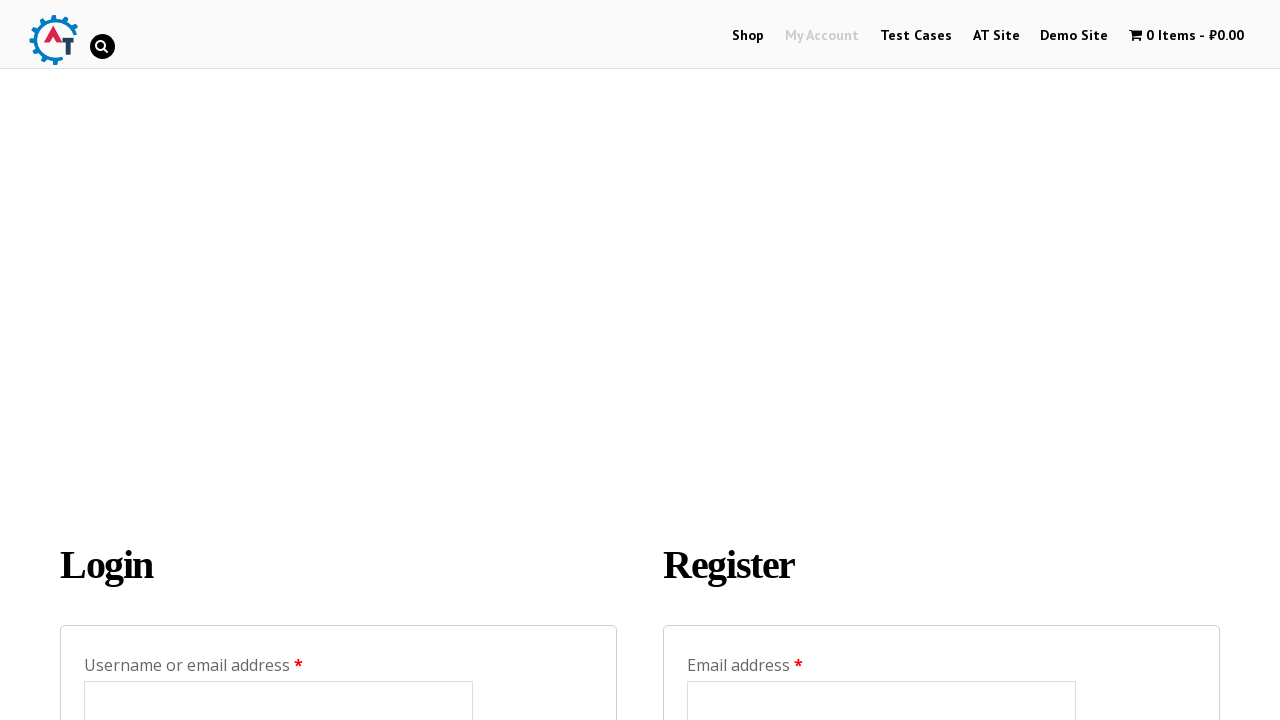

Clicked on Shop menu item at (748, 36) on #menu-item-40
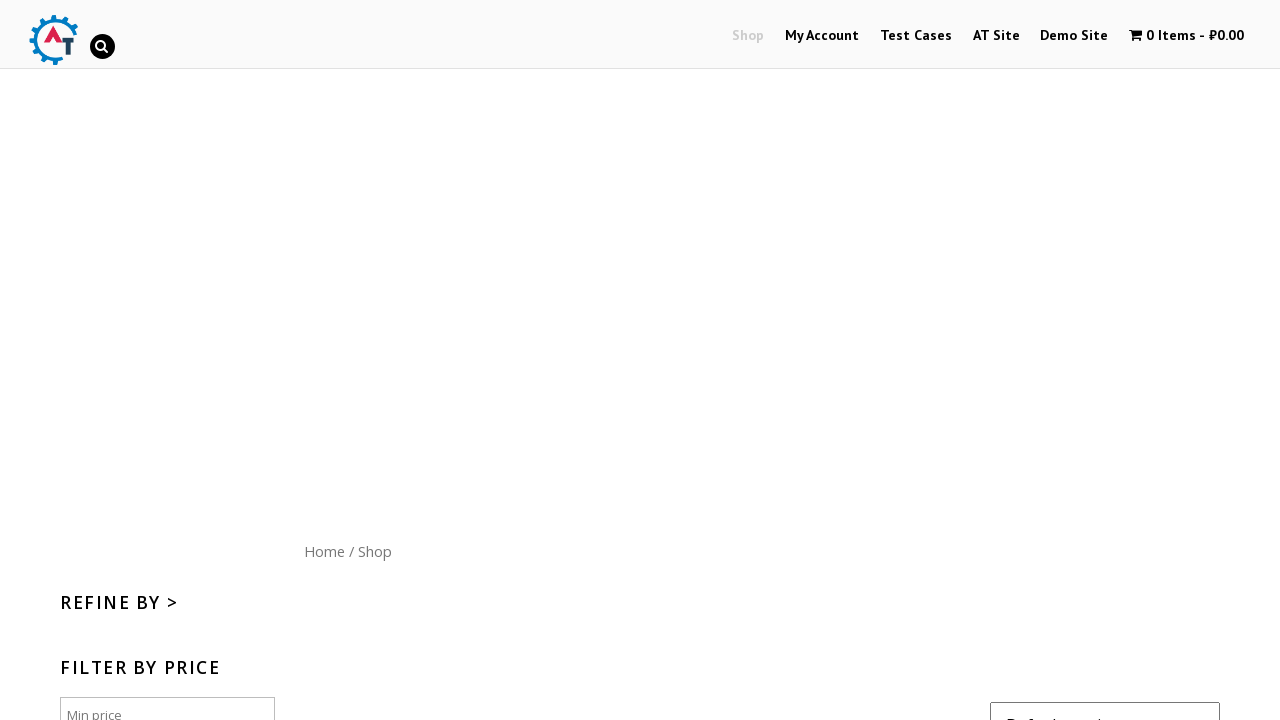

Scrolled down 300px to view products
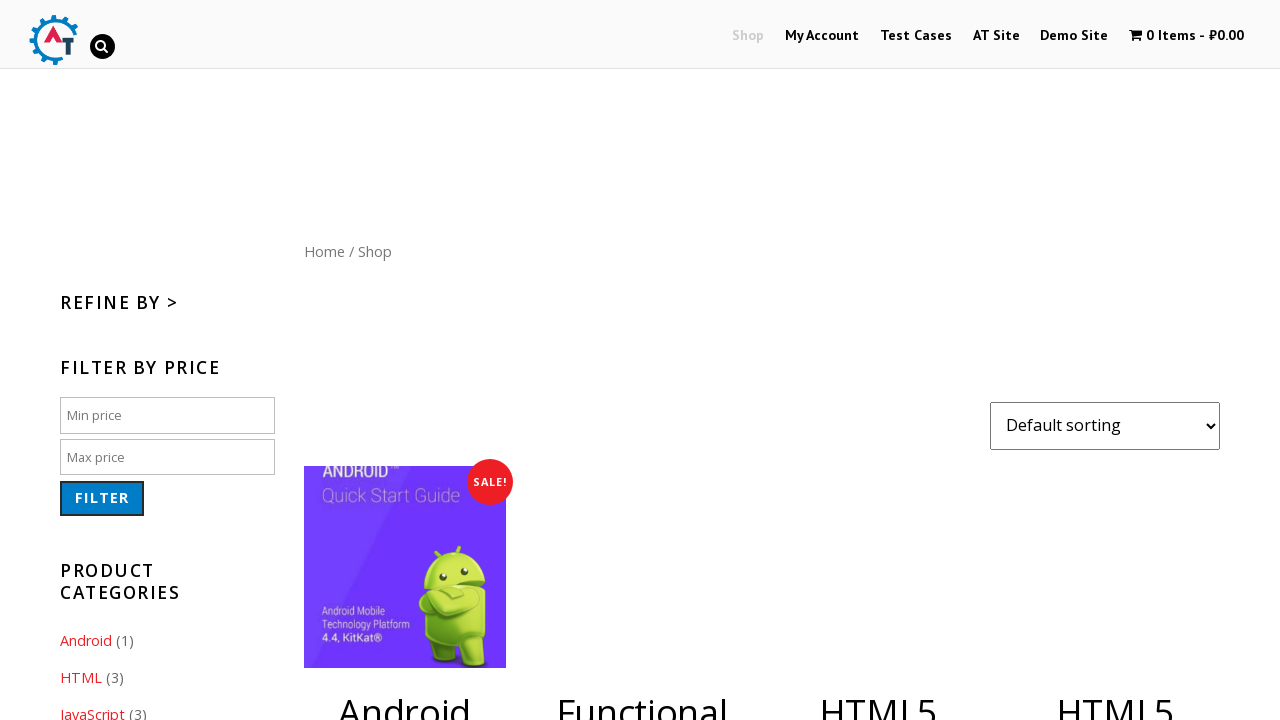

Clicked add to cart button for product at (1115, 361) on a[data-product_id="182"]
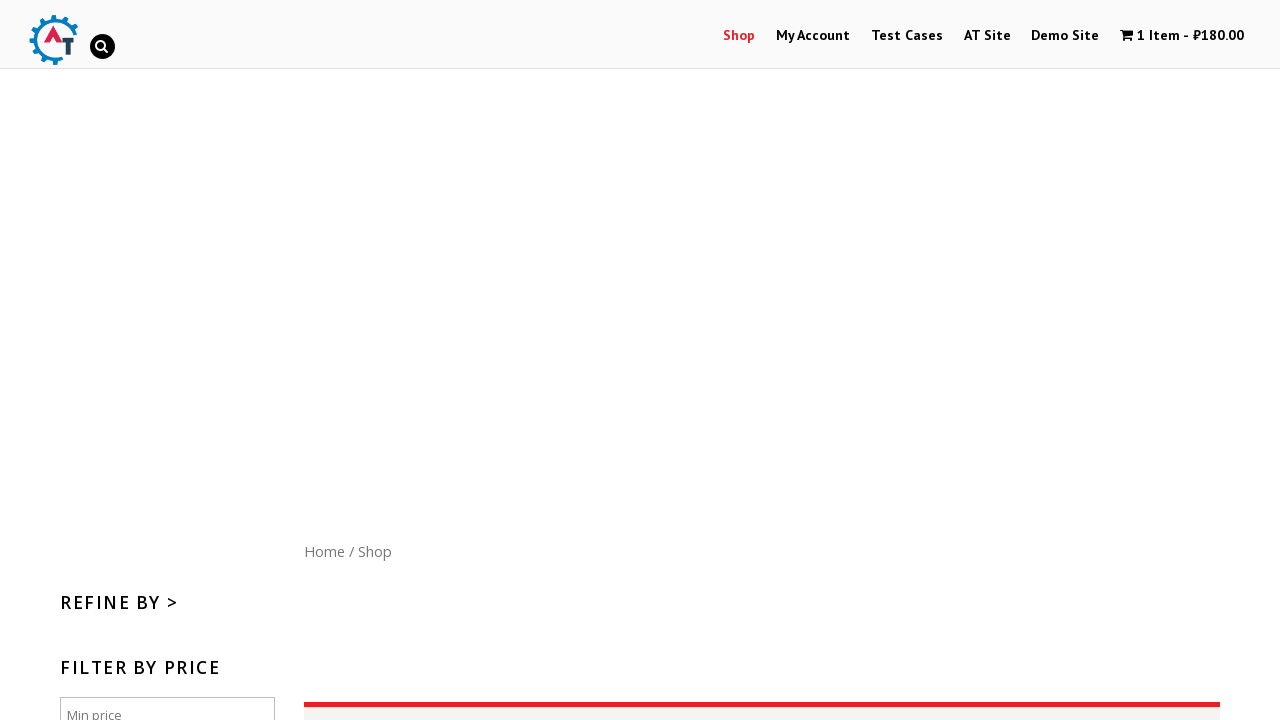

Waited 2 seconds for product to be added to cart
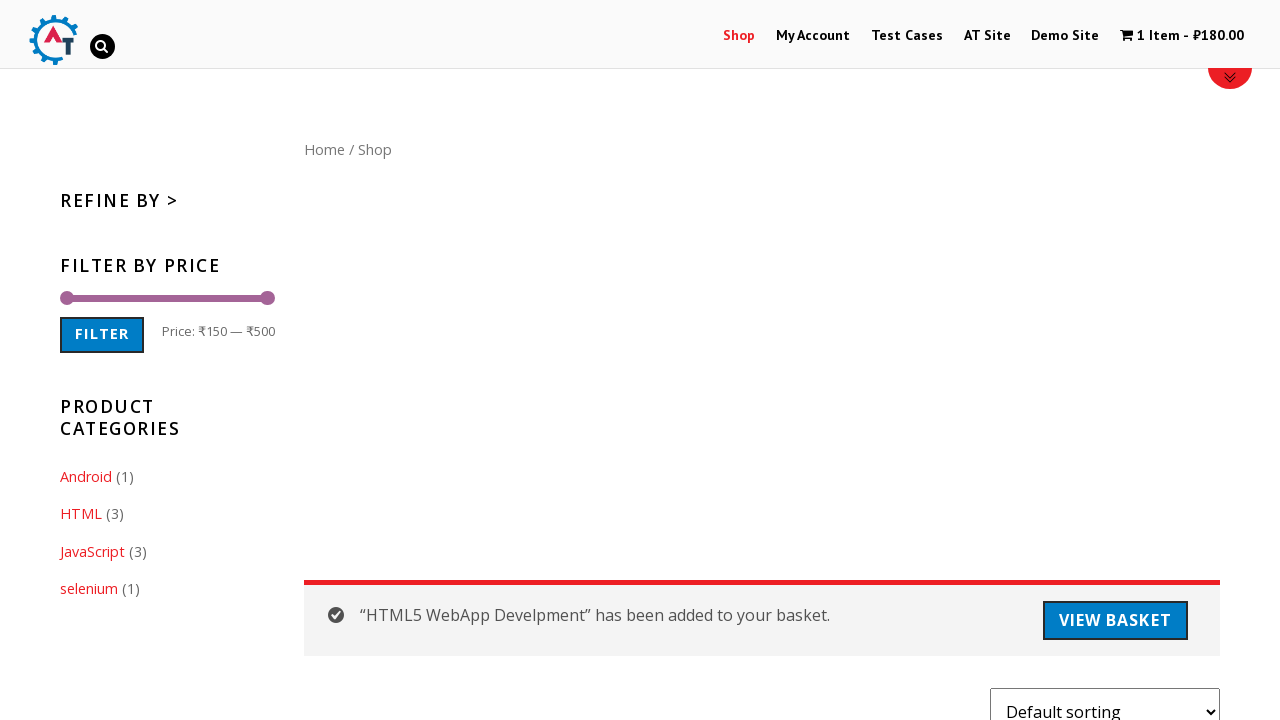

Clicked on cart icon to view cart contents at (1182, 36) on .wpmenucart-contents
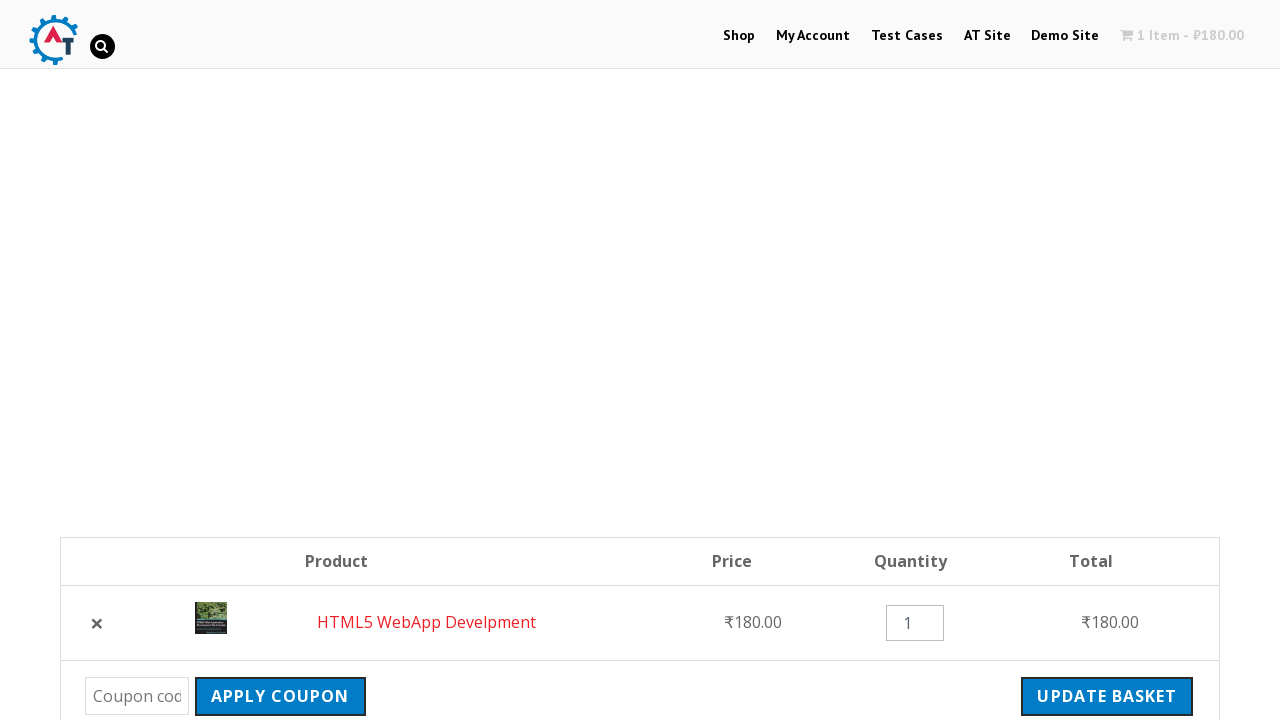

Checkout button became visible
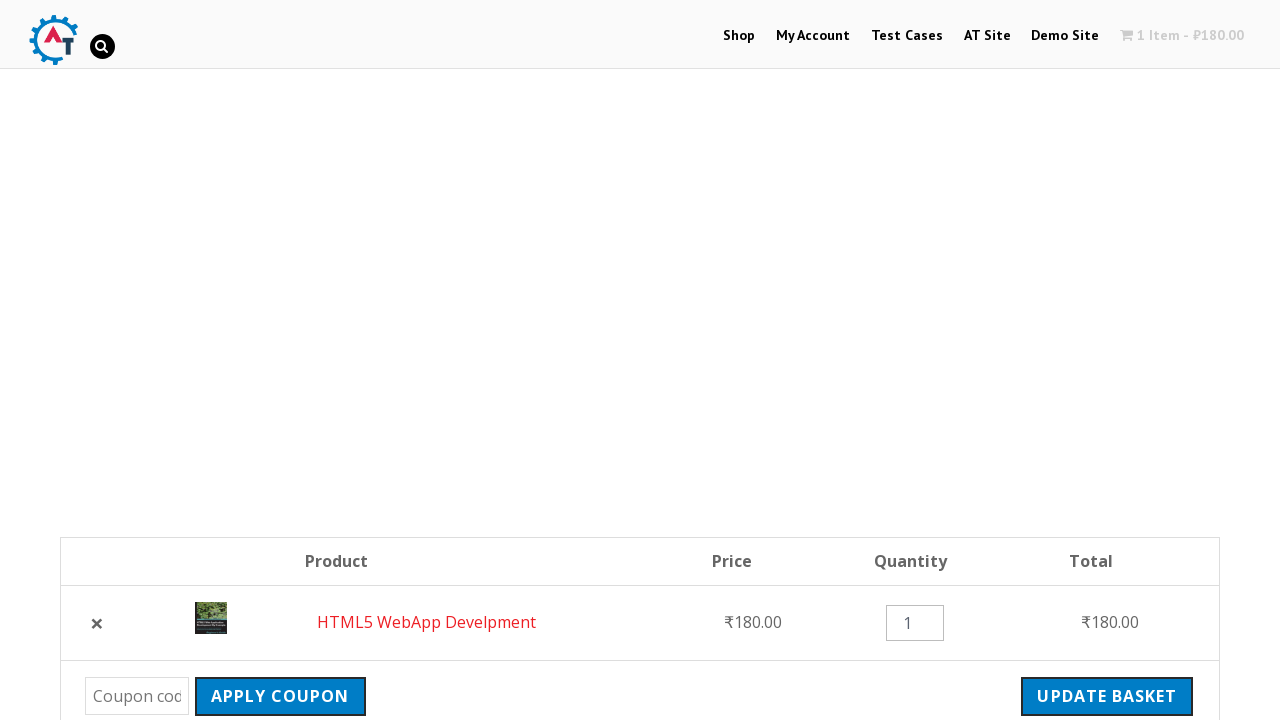

Clicked checkout button to proceed to checkout at (1098, 360) on .checkout-button
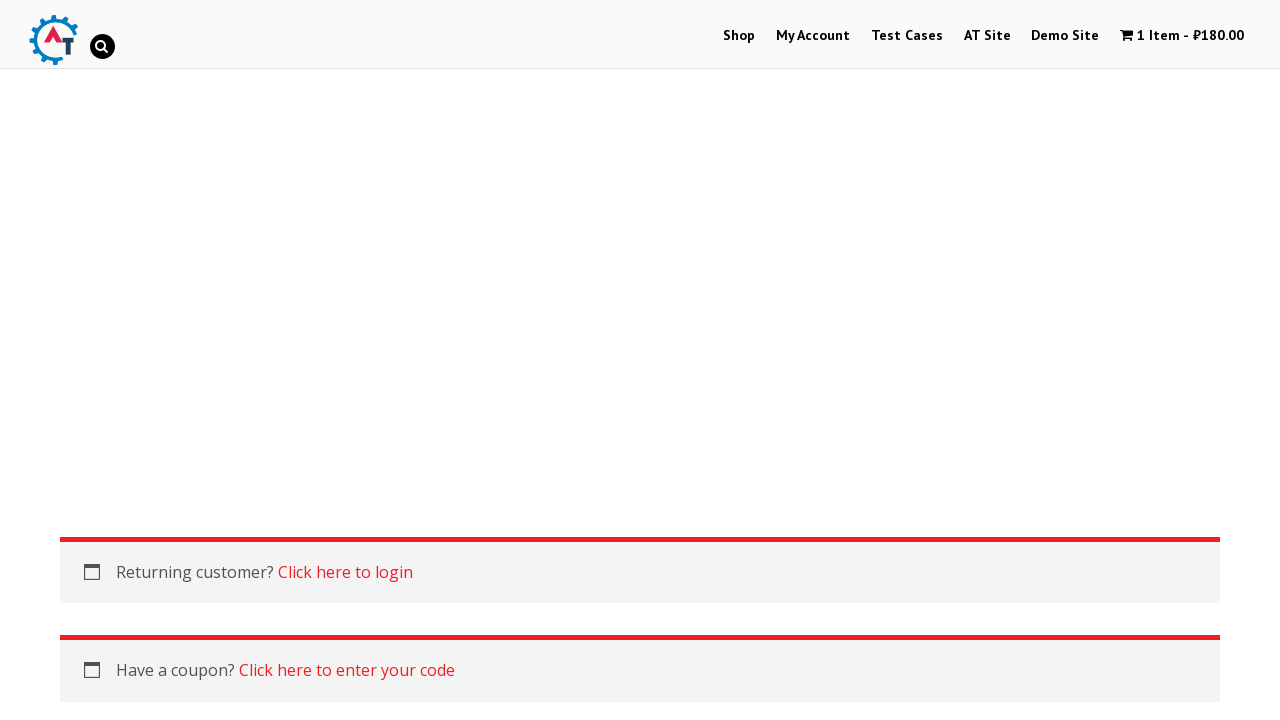

Scrolled down 100px to view billing form
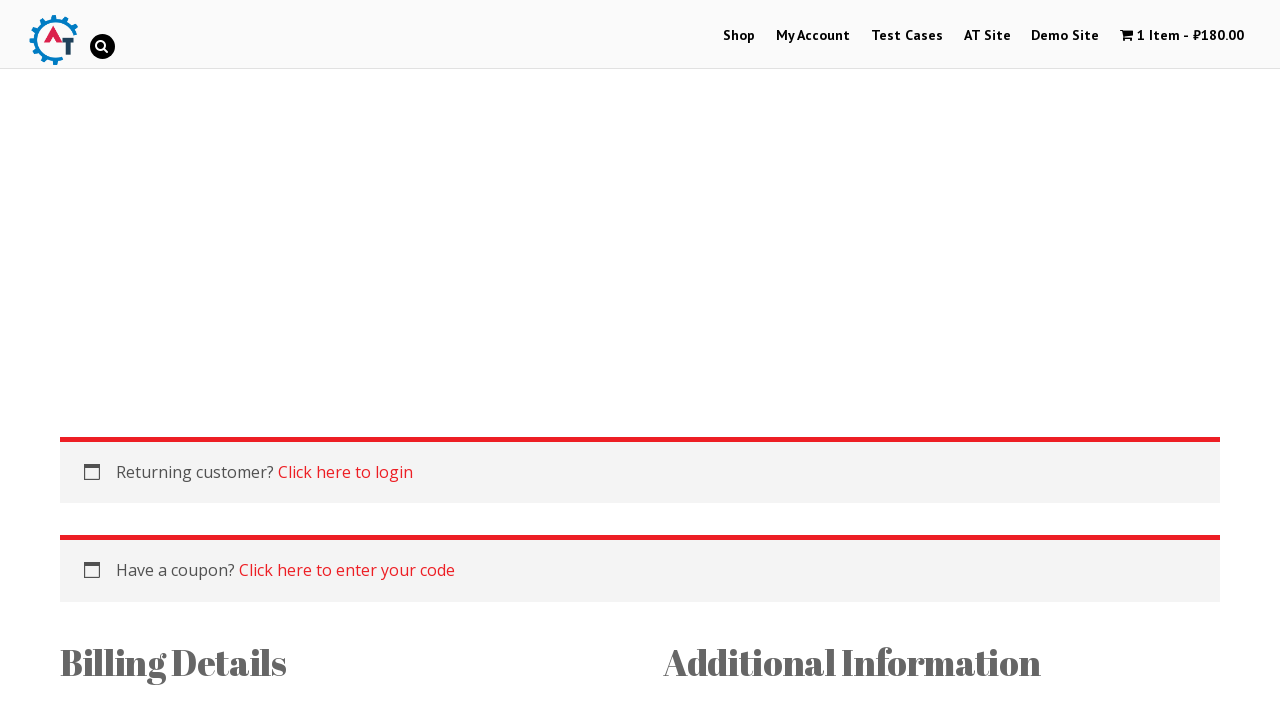

Billing first name field became visible
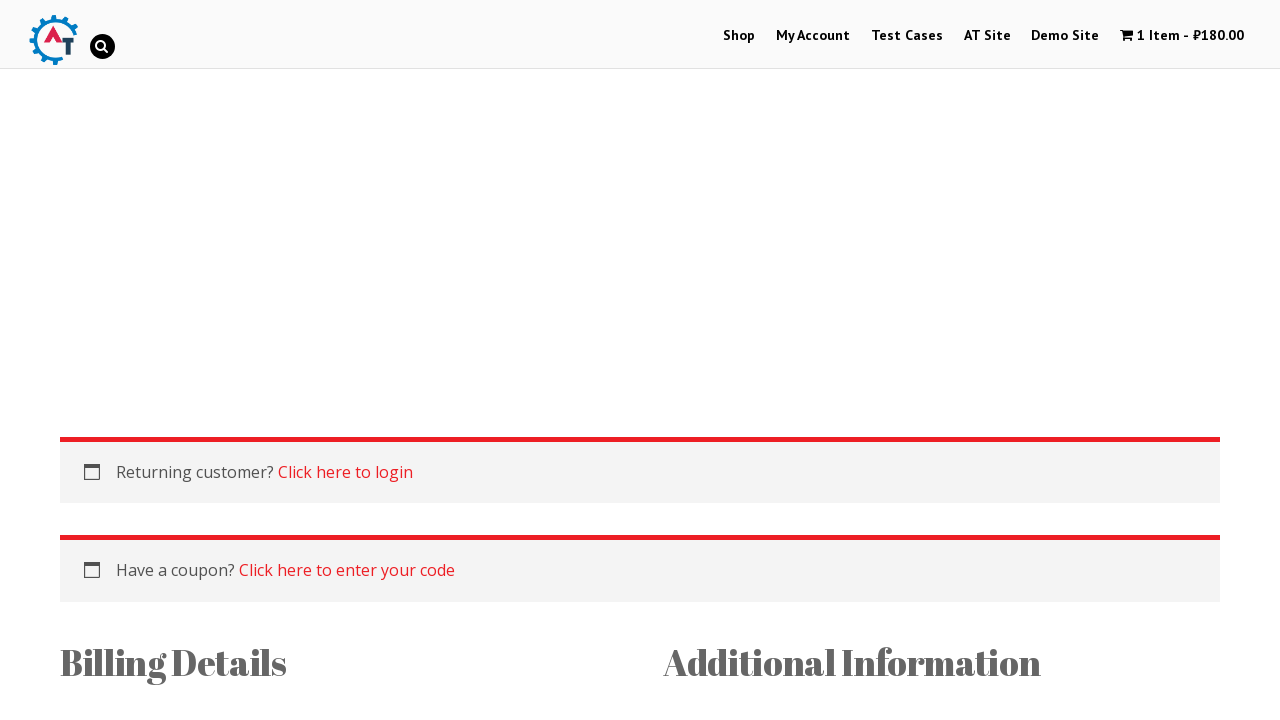

Filled first name field with 'Anton' on #billing_first_name
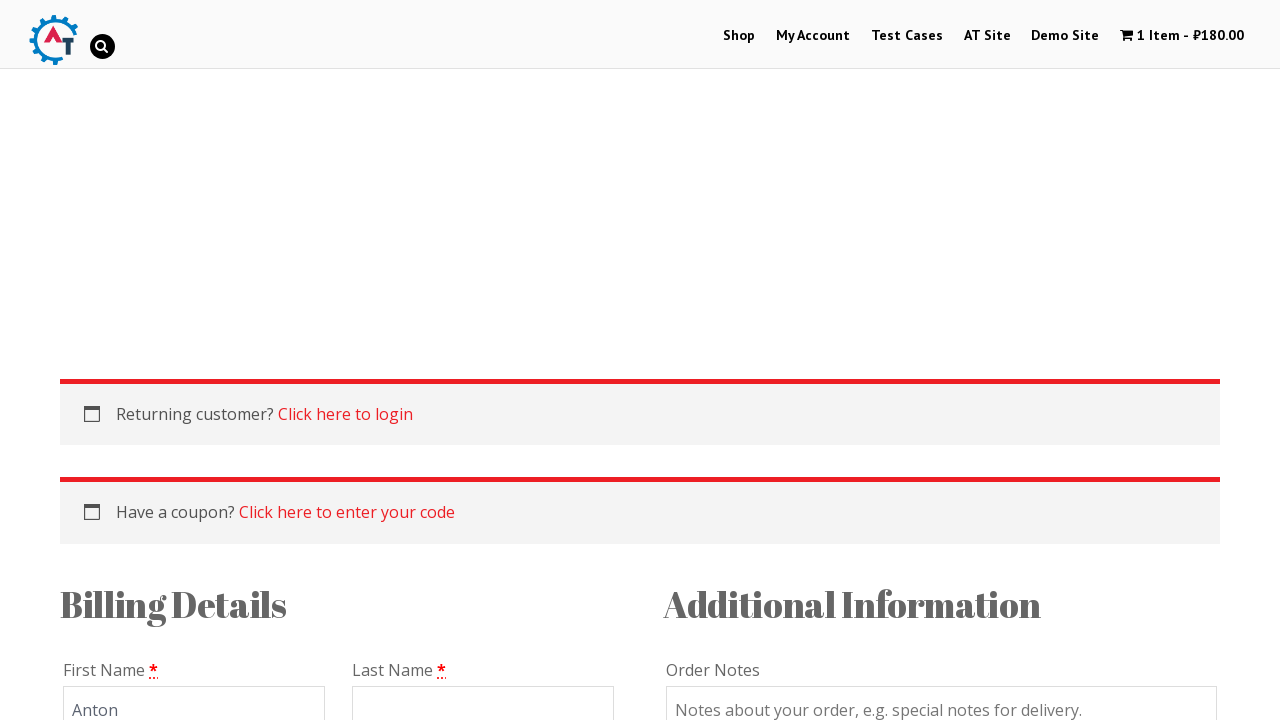

Filled last name field with 'Gusev' on #billing_last_name
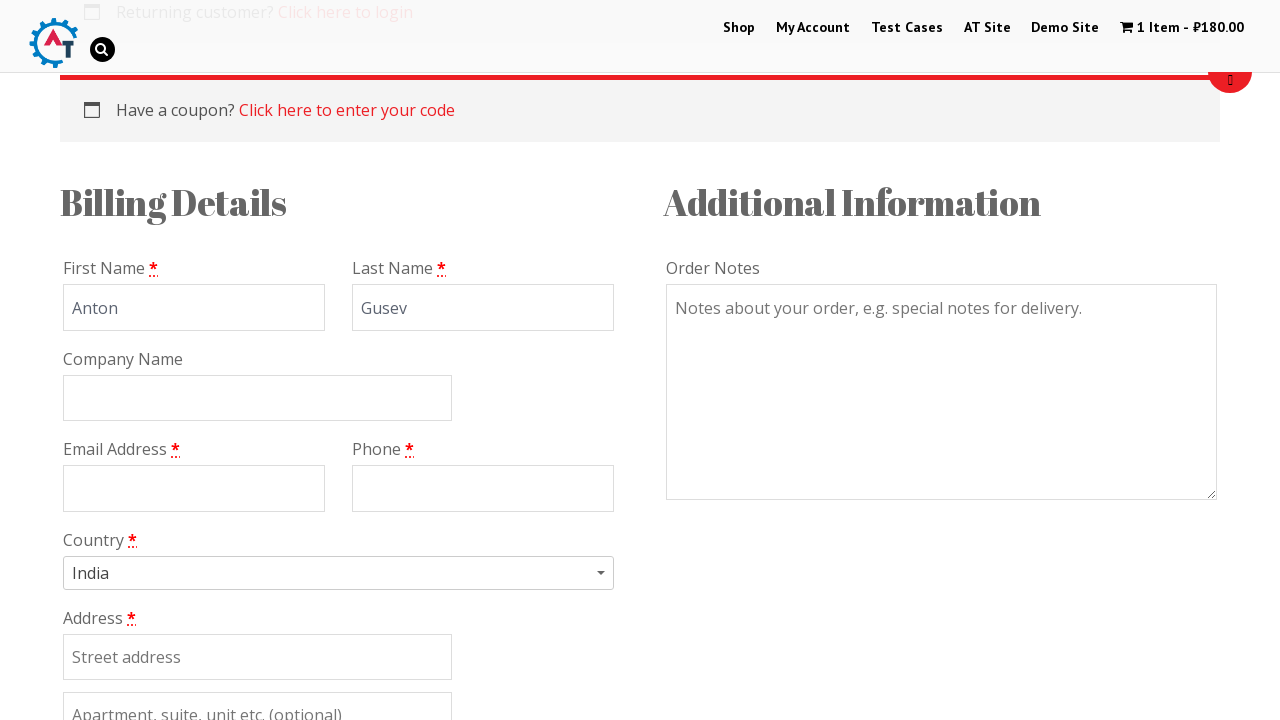

Filled email field with 'info@info.ru' on #billing_email
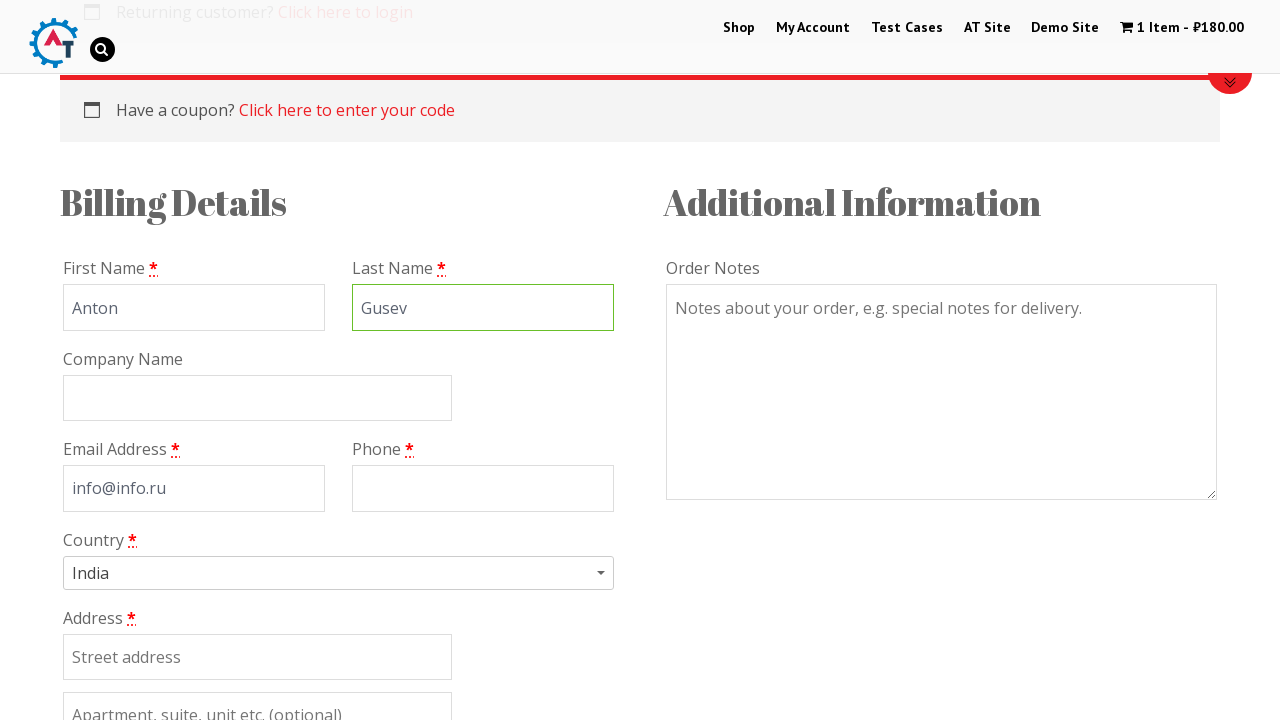

Filled phone field with '9998887766' on #billing_phone
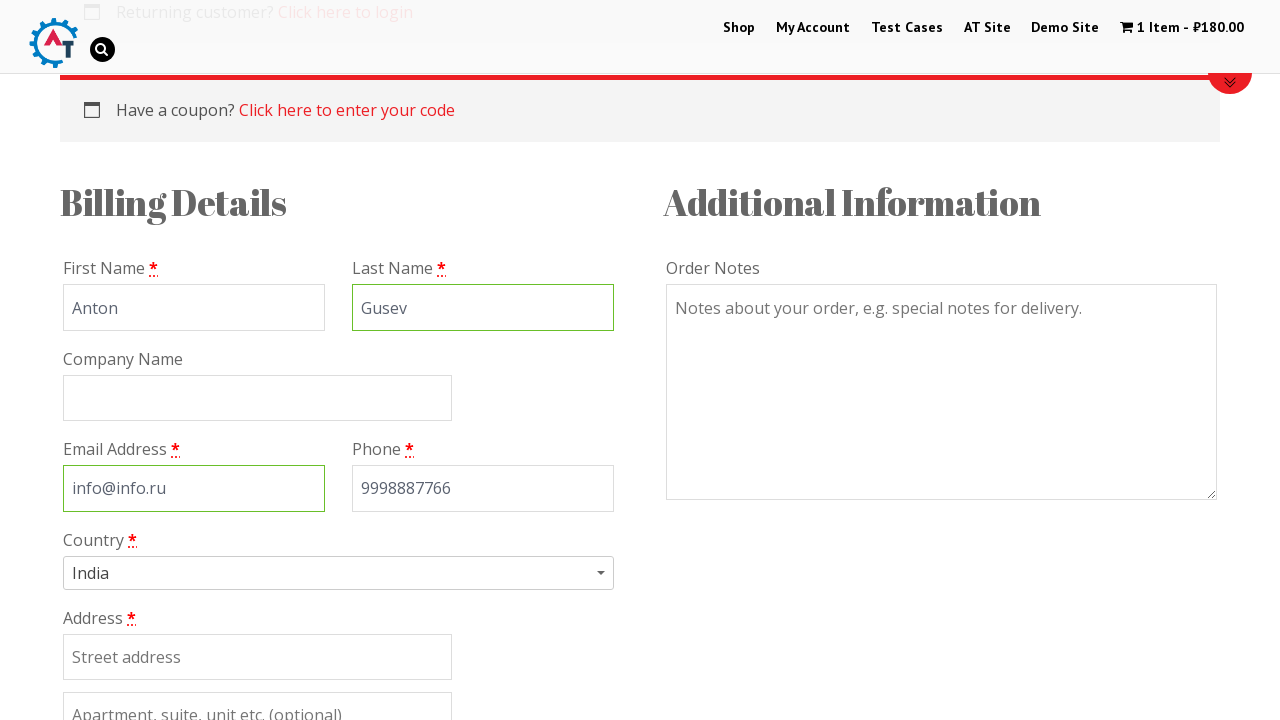

Scrolled down 100px to view country selection
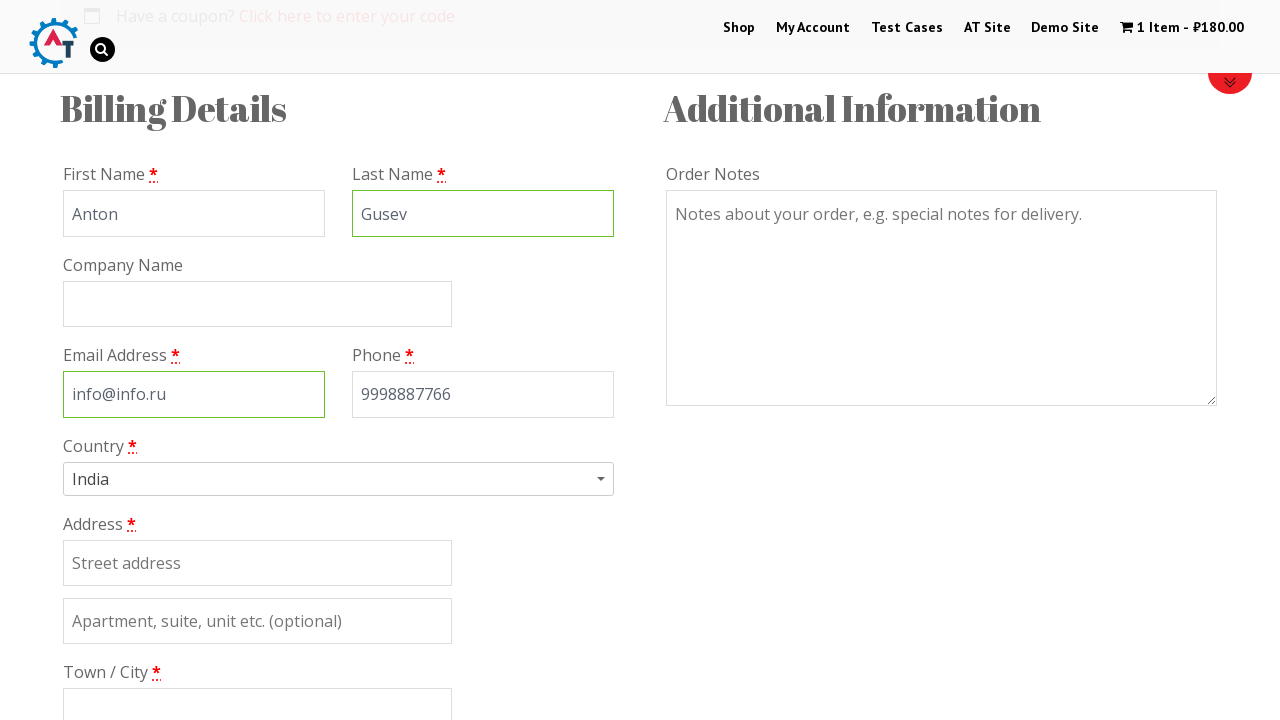

Clicked on country dropdown at (329, 479) on #select2-chosen-1
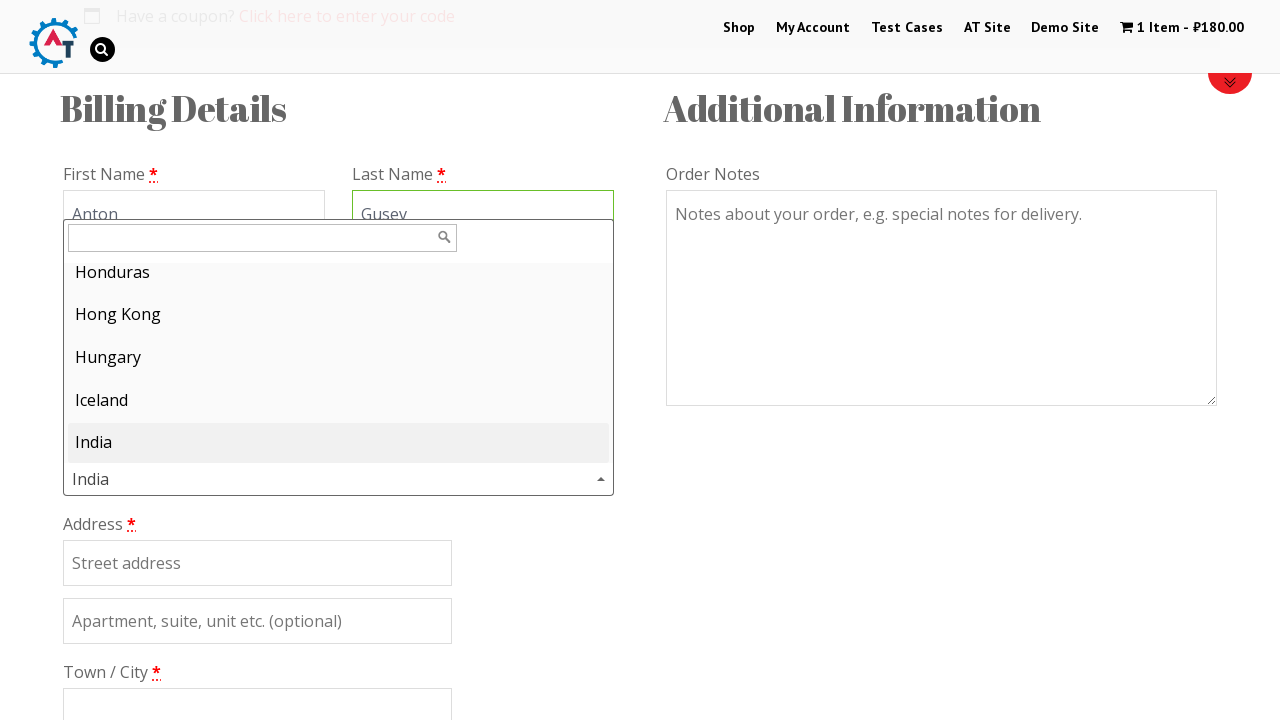

Typed 'Russia' in country search field on #s2id_autogen1_search
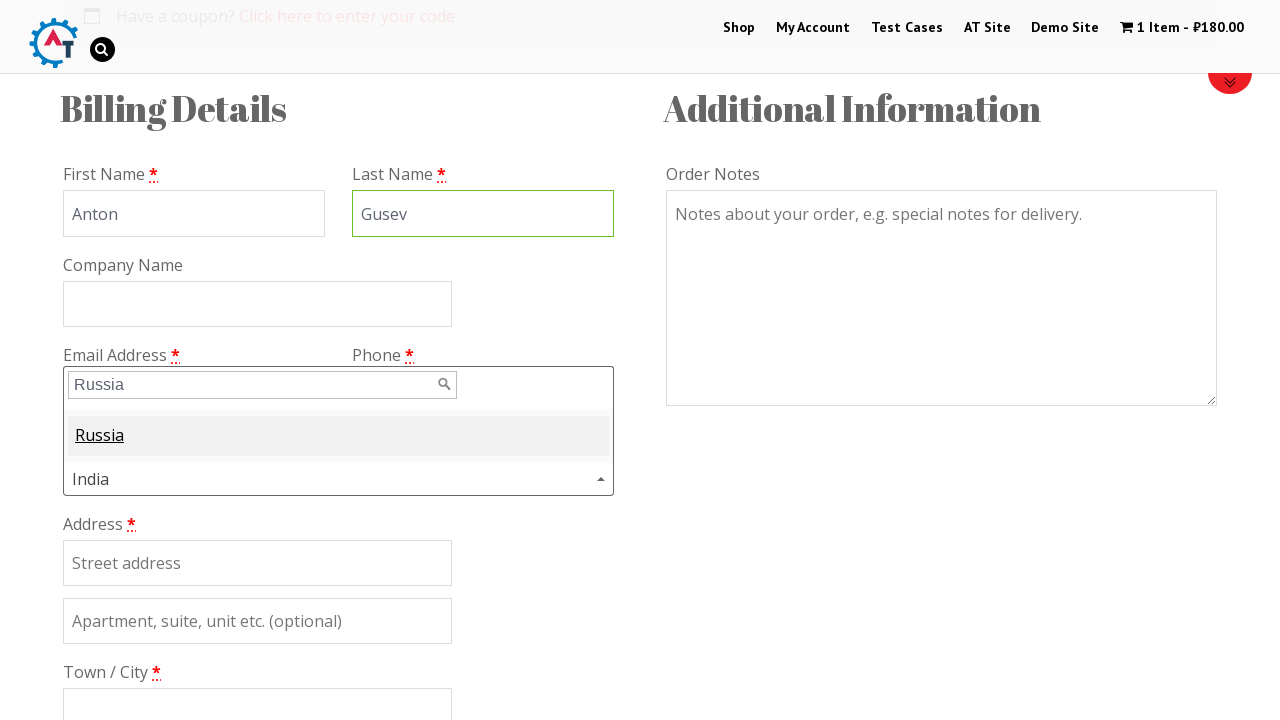

Clicked on Russia from dropdown results at (338, 436) on .select2-result-label
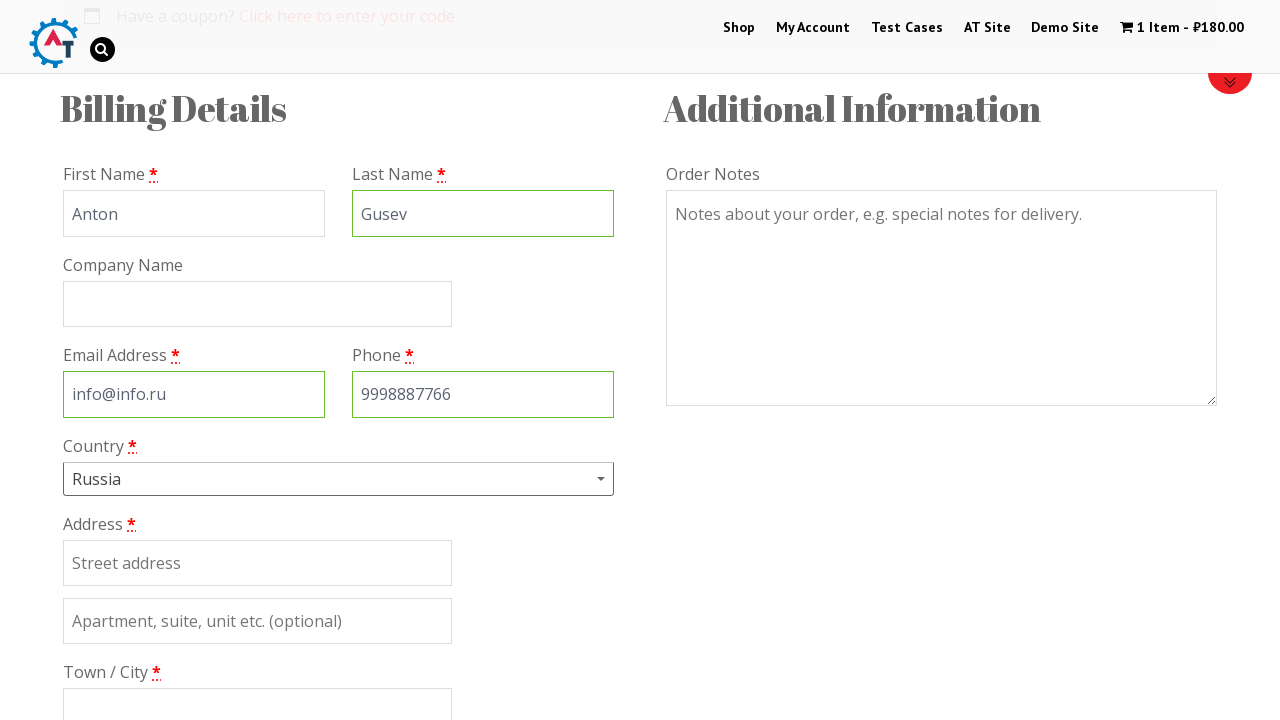

Filled address field with 'Tverskaya 1' on input#billing_address_1
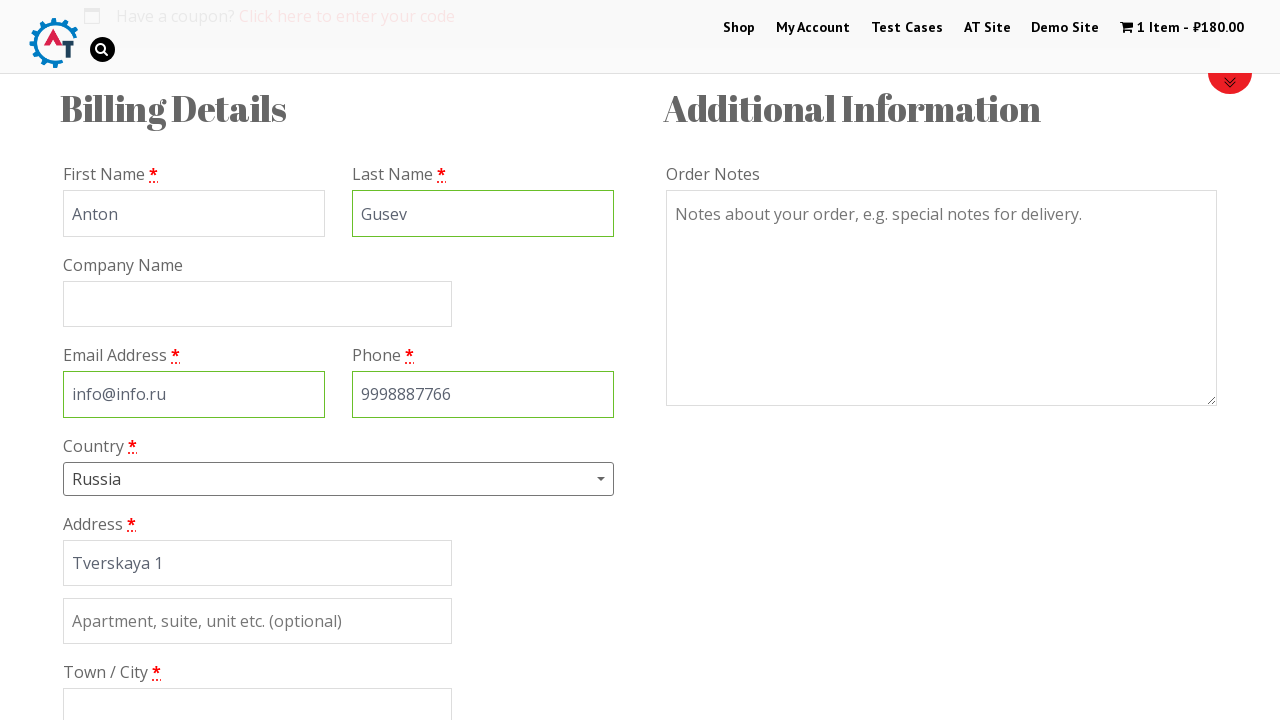

Filled city field with 'Moscow' on input#billing_city
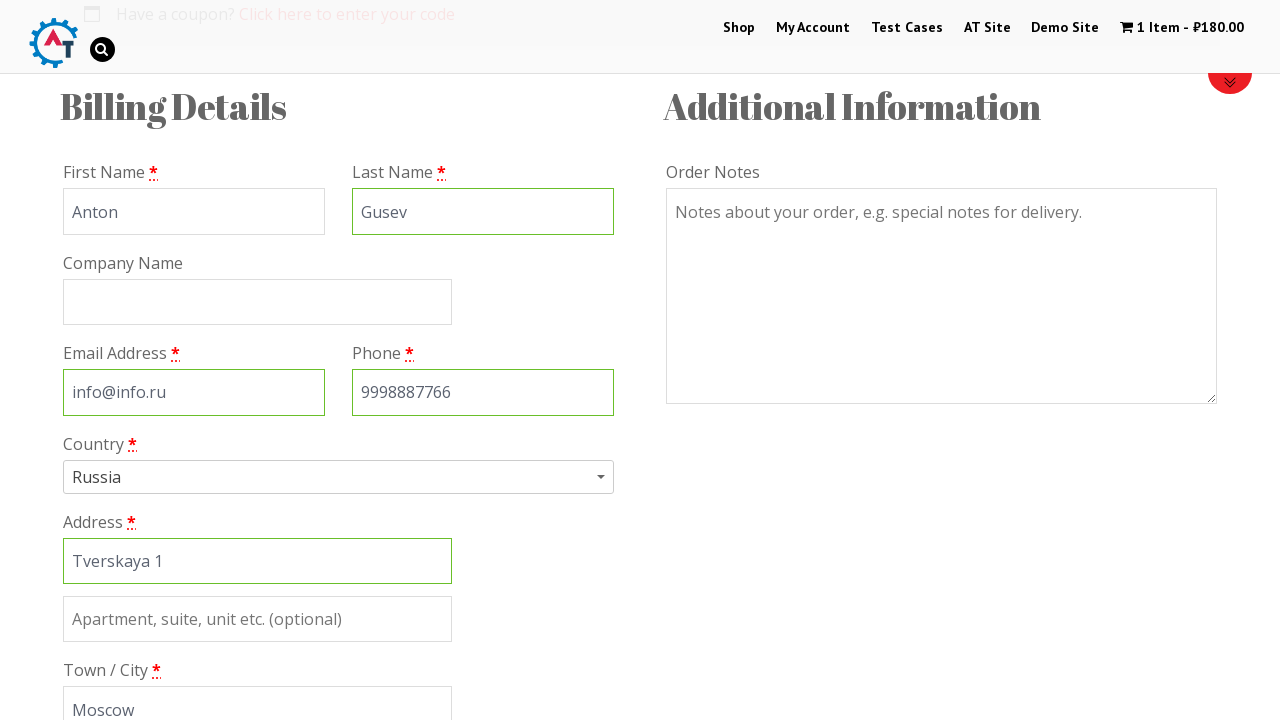

Filled state field with 'Moscow obl' on input#billing_state
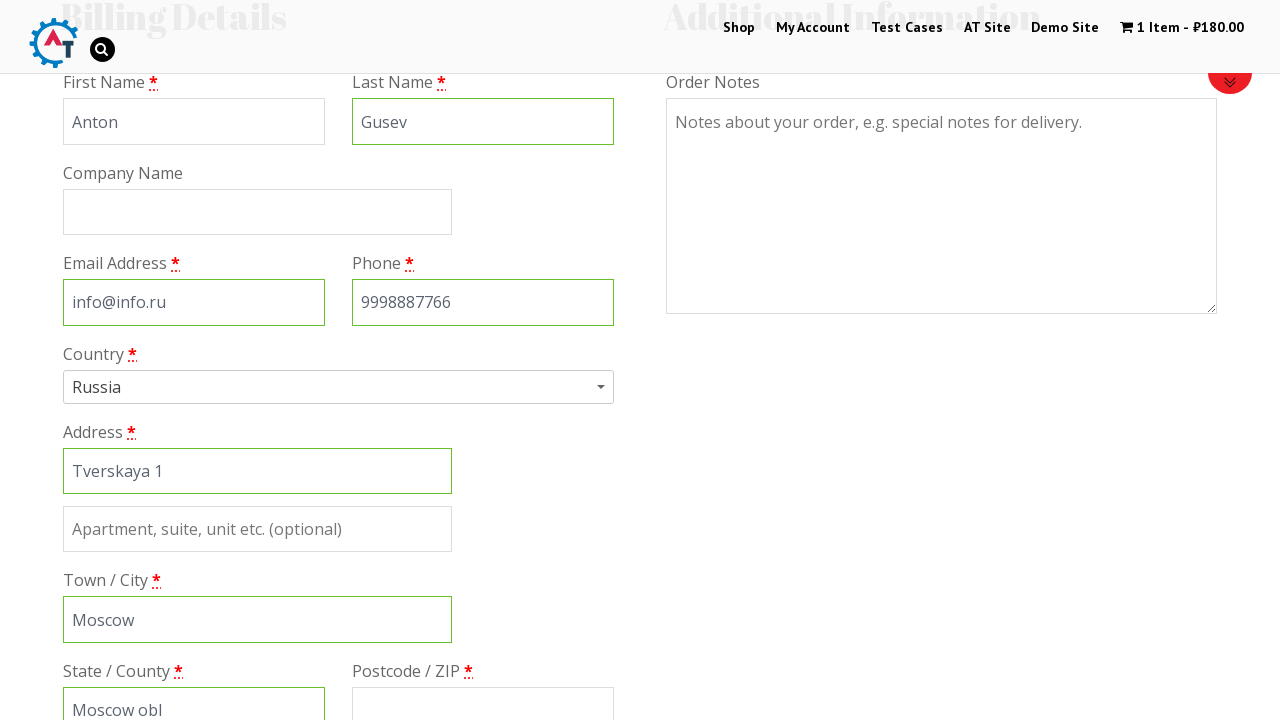

Filled postcode field with '134567' on input#billing_postcode
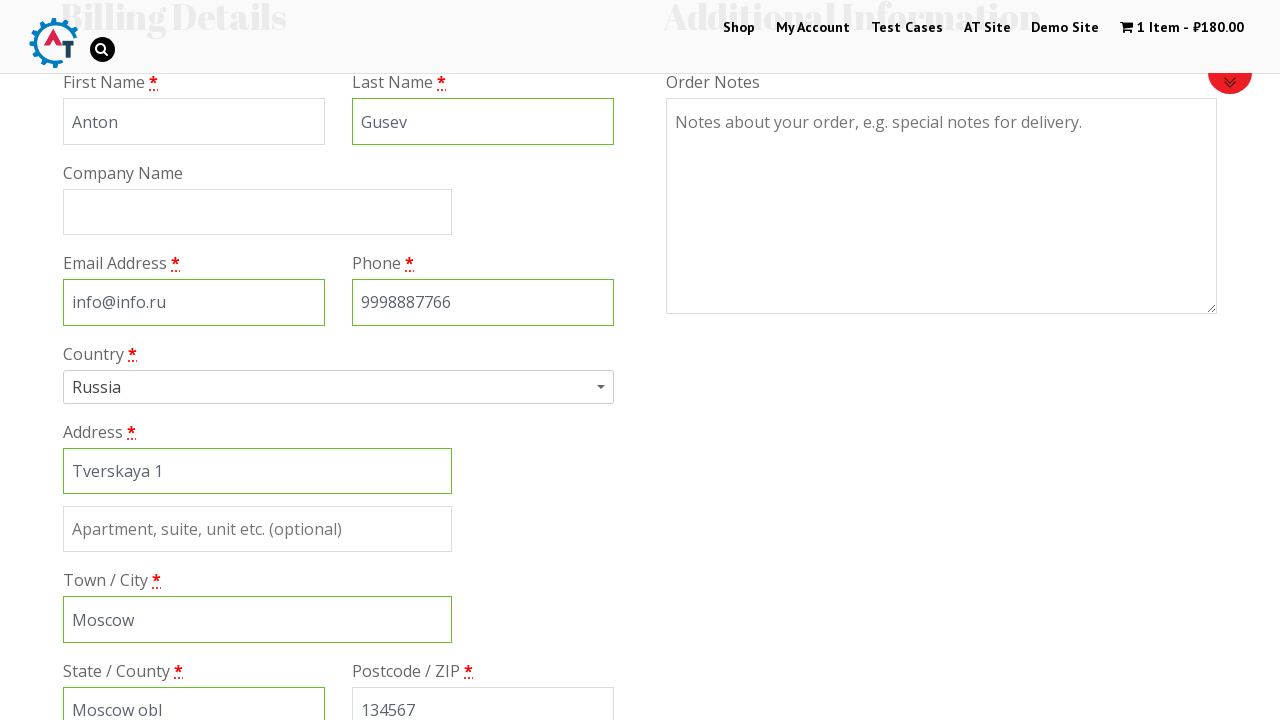

Scrolled down 500px to view payment methods
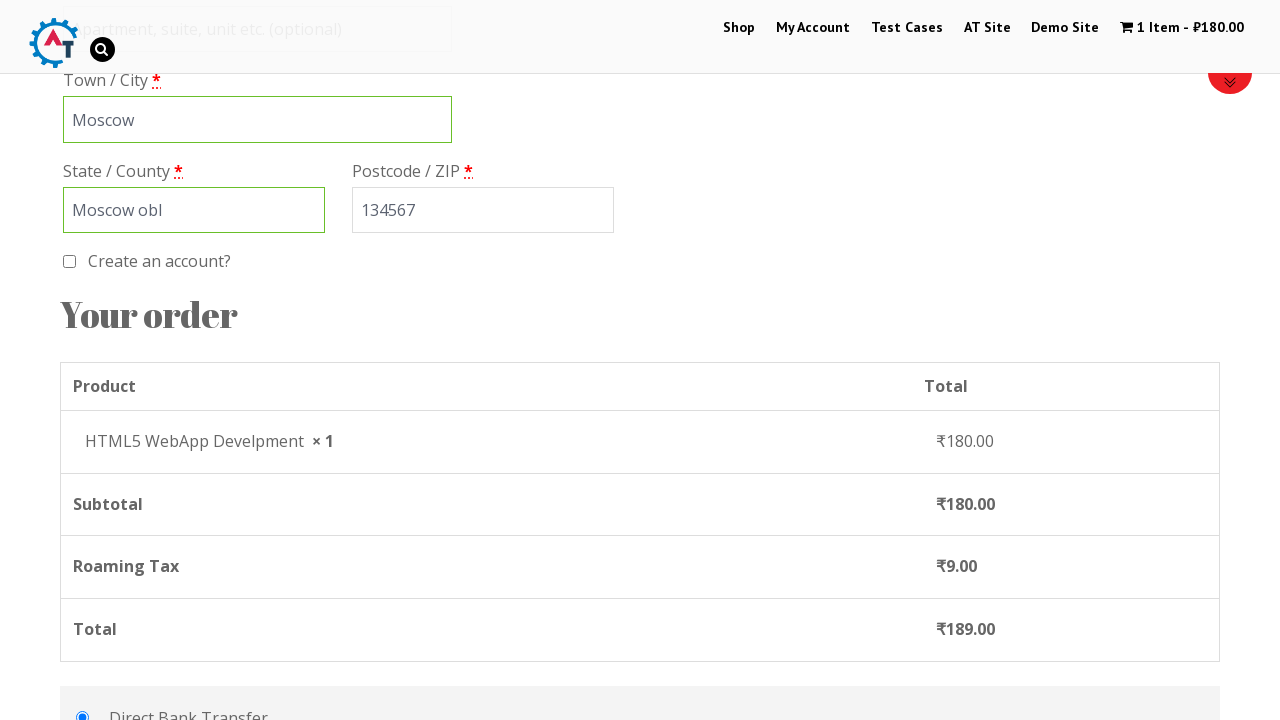

Selected Check Payments as payment method at (170, 361) on label[for="payment_method_cheque"]
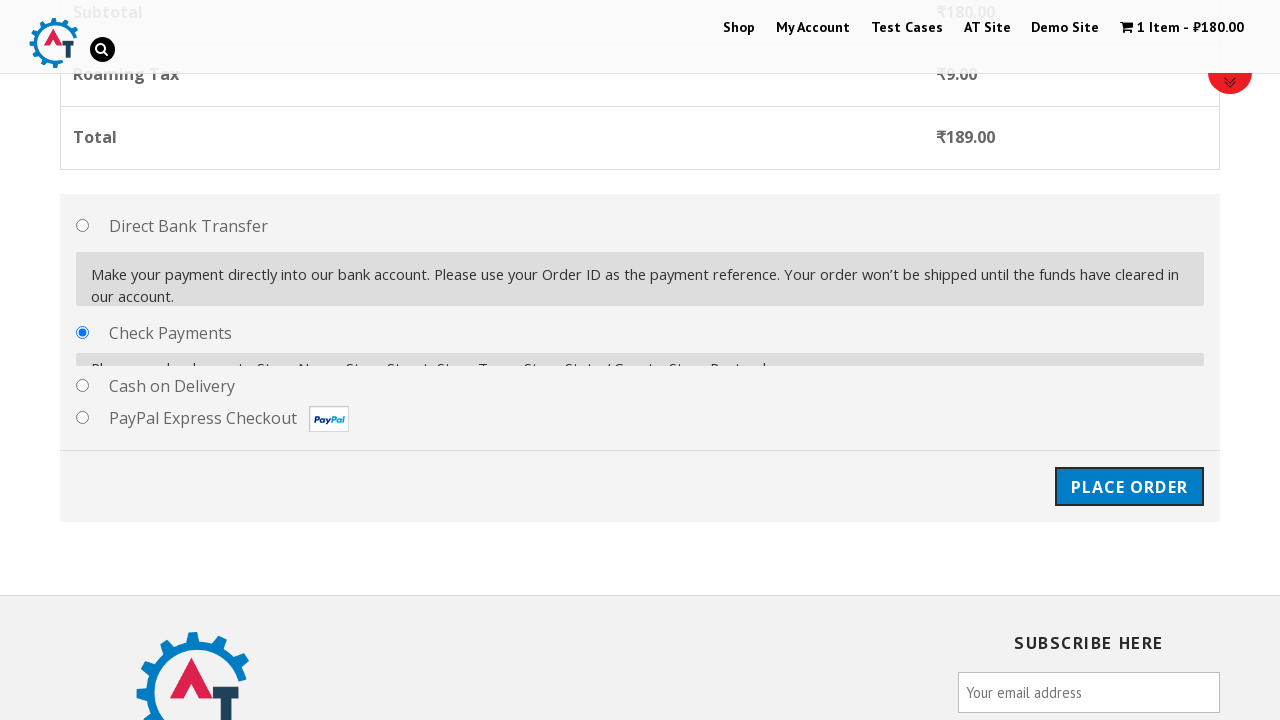

Clicked Place Order button to submit order at (1129, 471) on #place_order
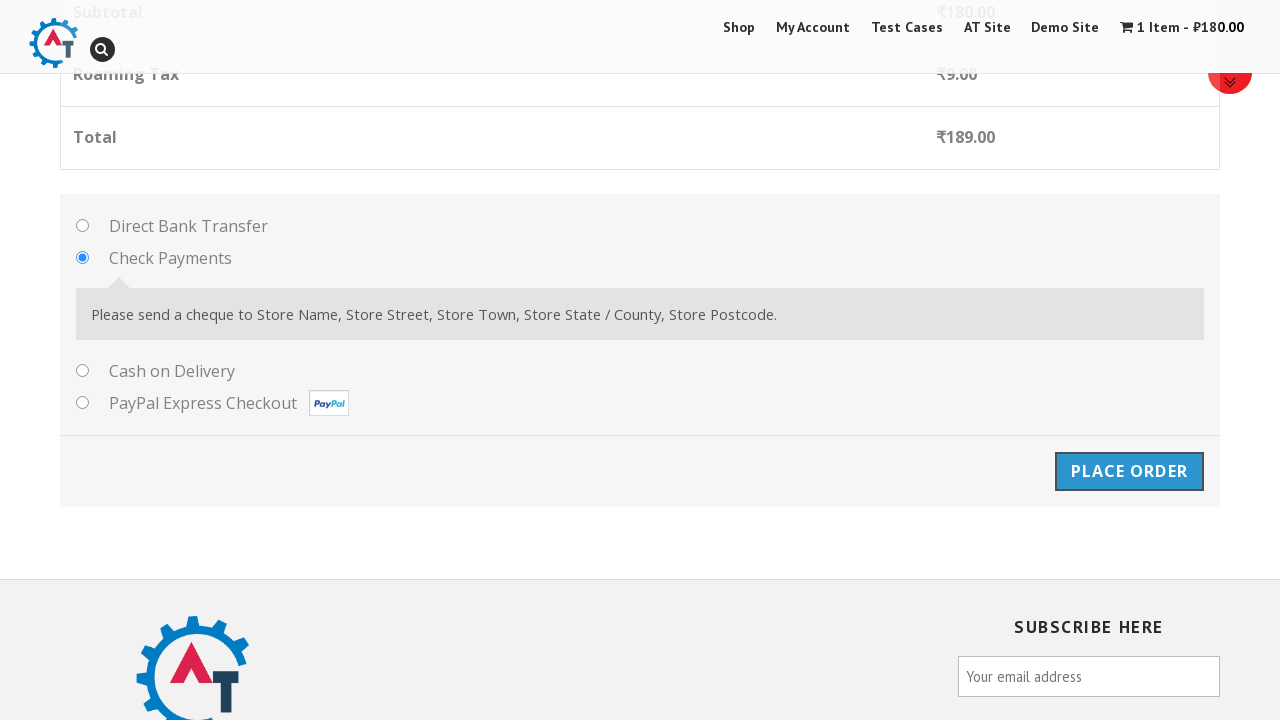

Order confirmation page loaded with success message
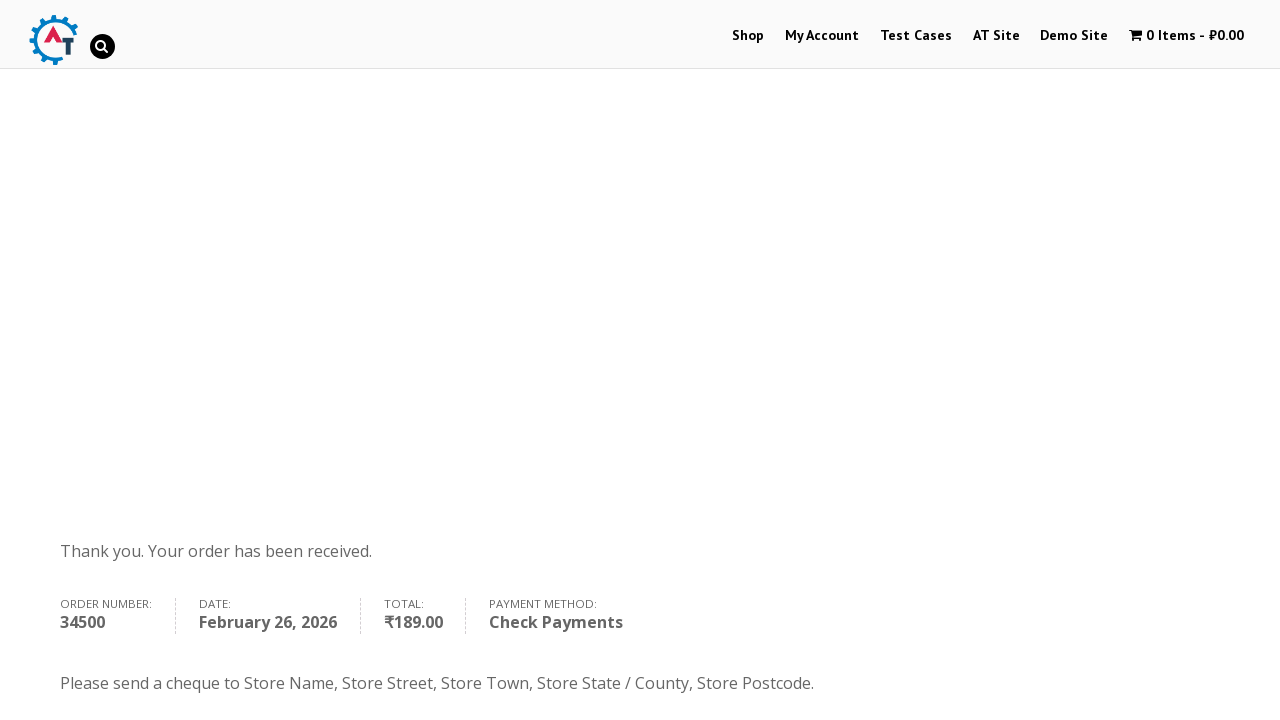

Retrieved payment method cells from order summary
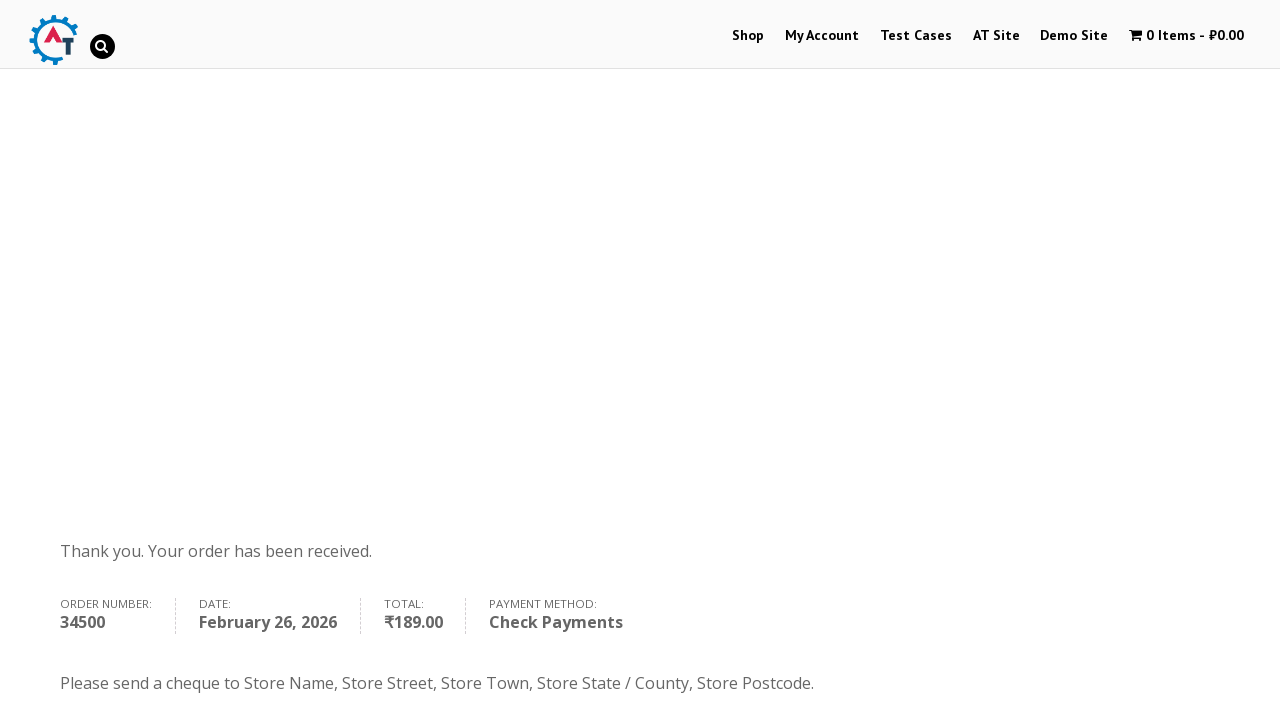

Verified payment method 'Check Payments' in order summary
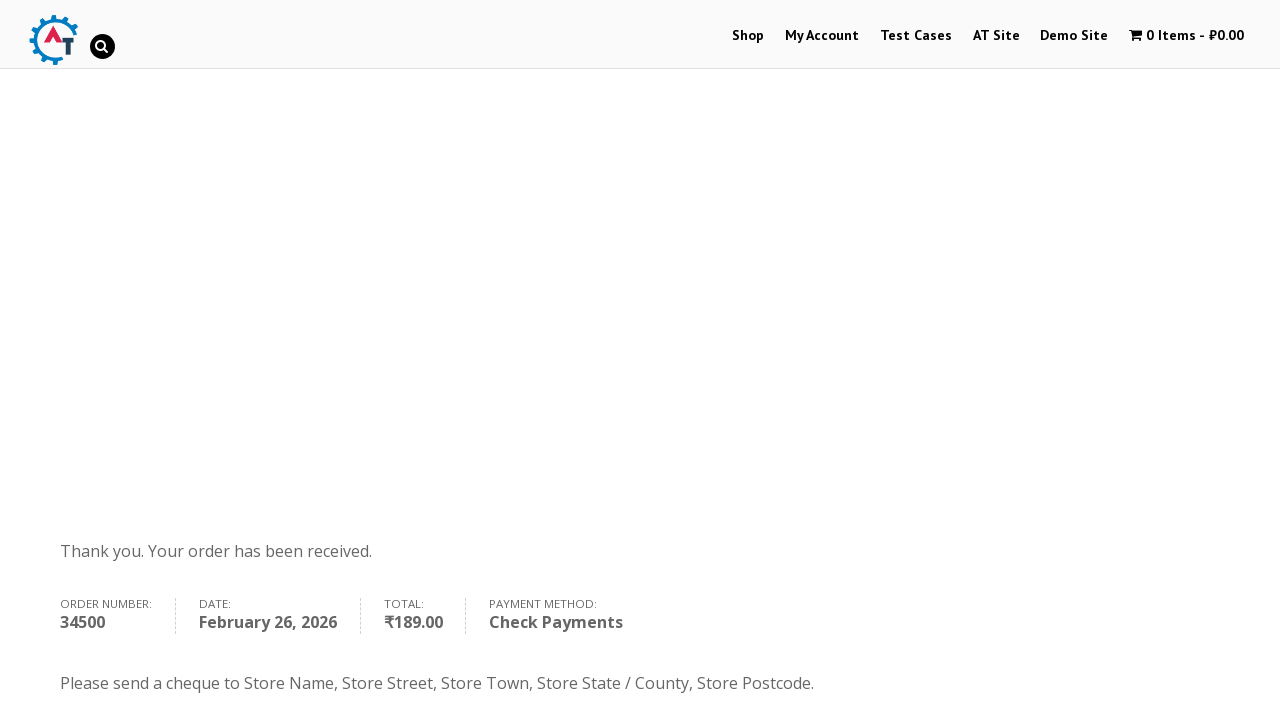

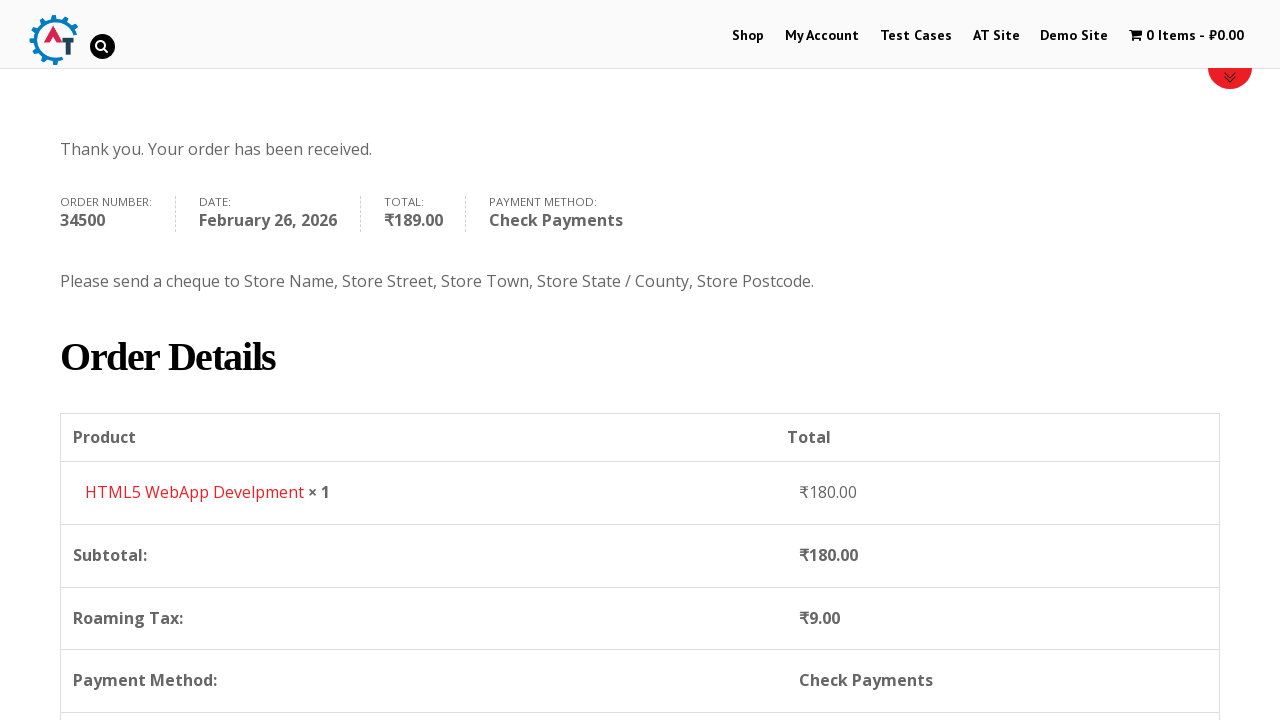